Demonstrates fluent wait with polling interval by waiting for the login button to be clickable before clicking it

Starting URL: https://the-internet.herokuapp.com/login

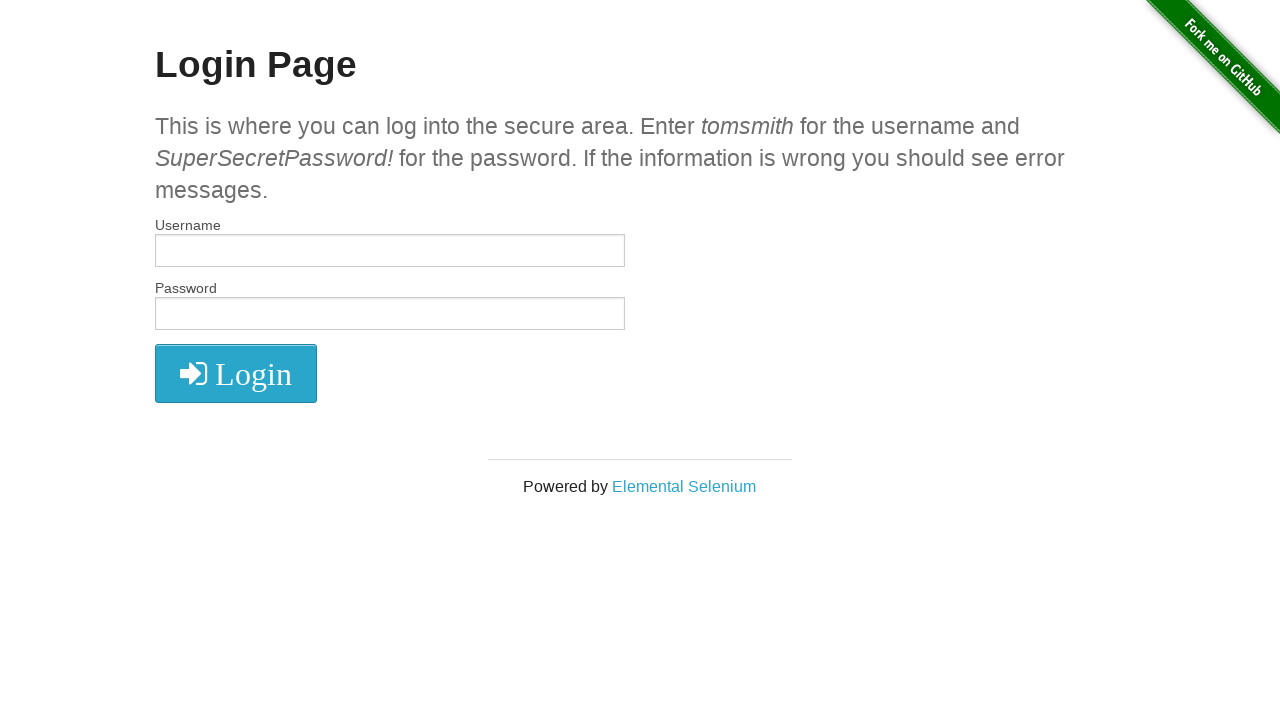

Waited for login button to become visible
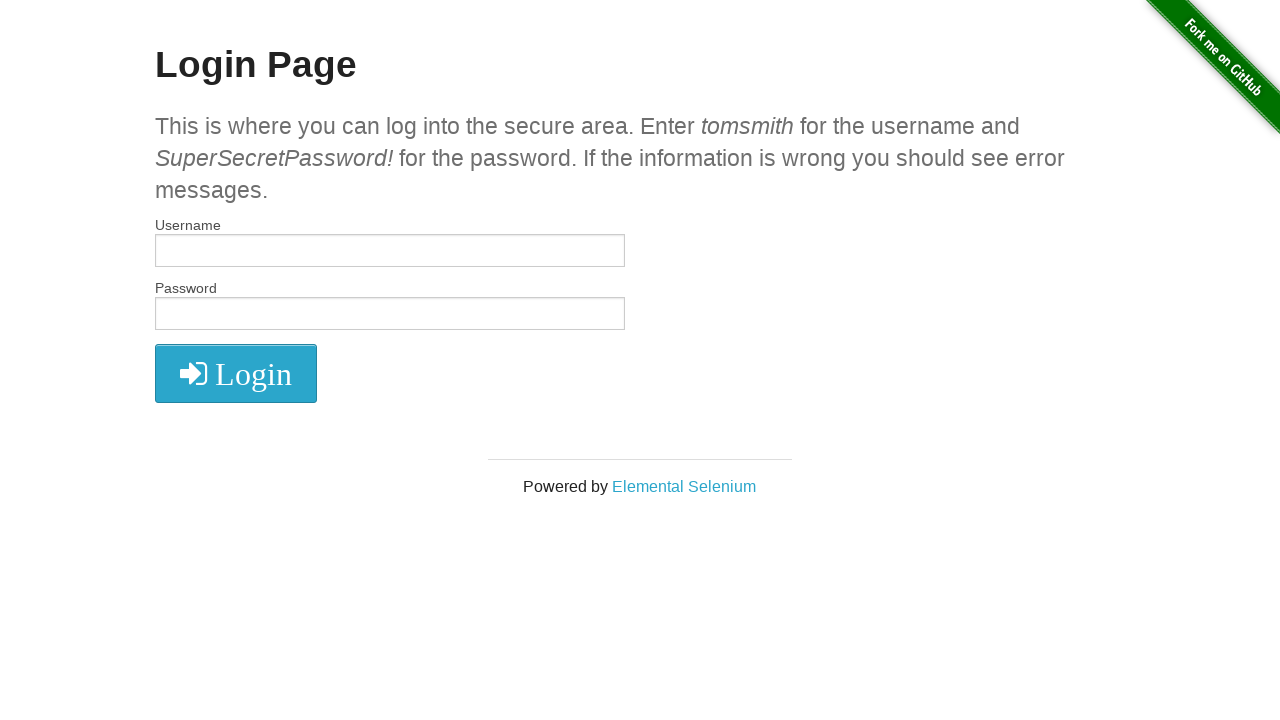

Clicked the login button at (236, 374) on .fa.fa-2x.fa-sign-in
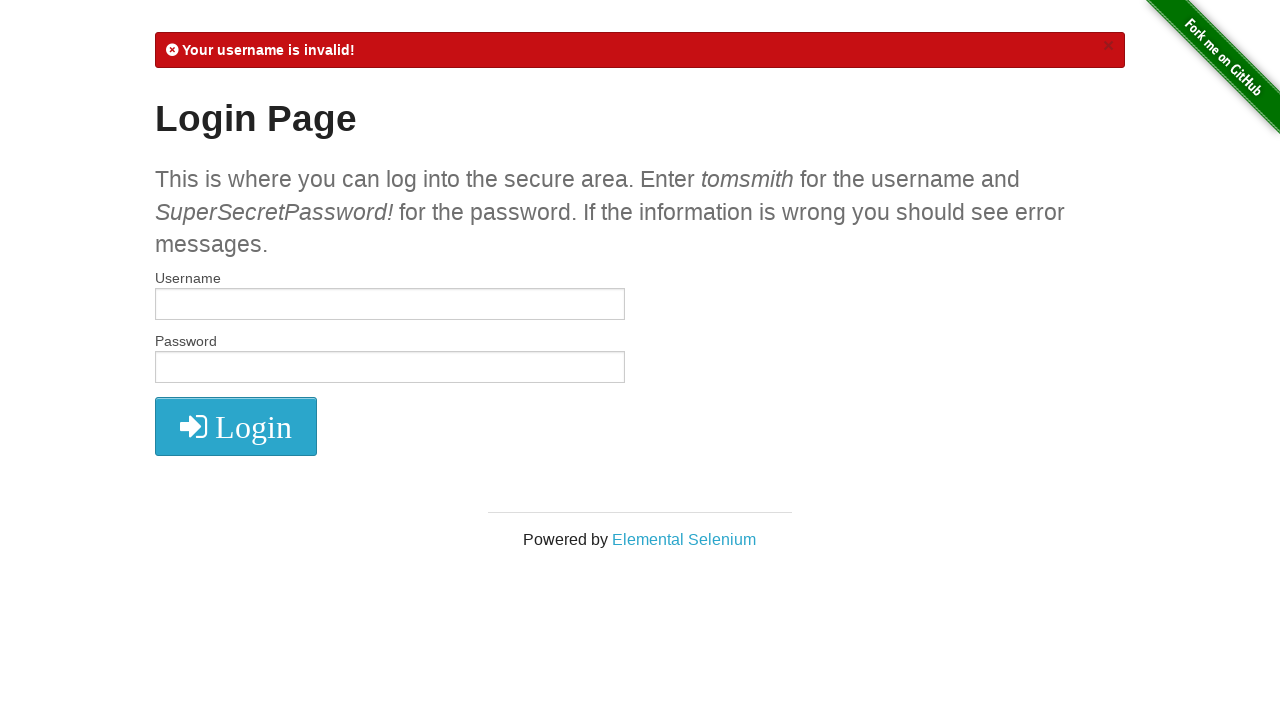

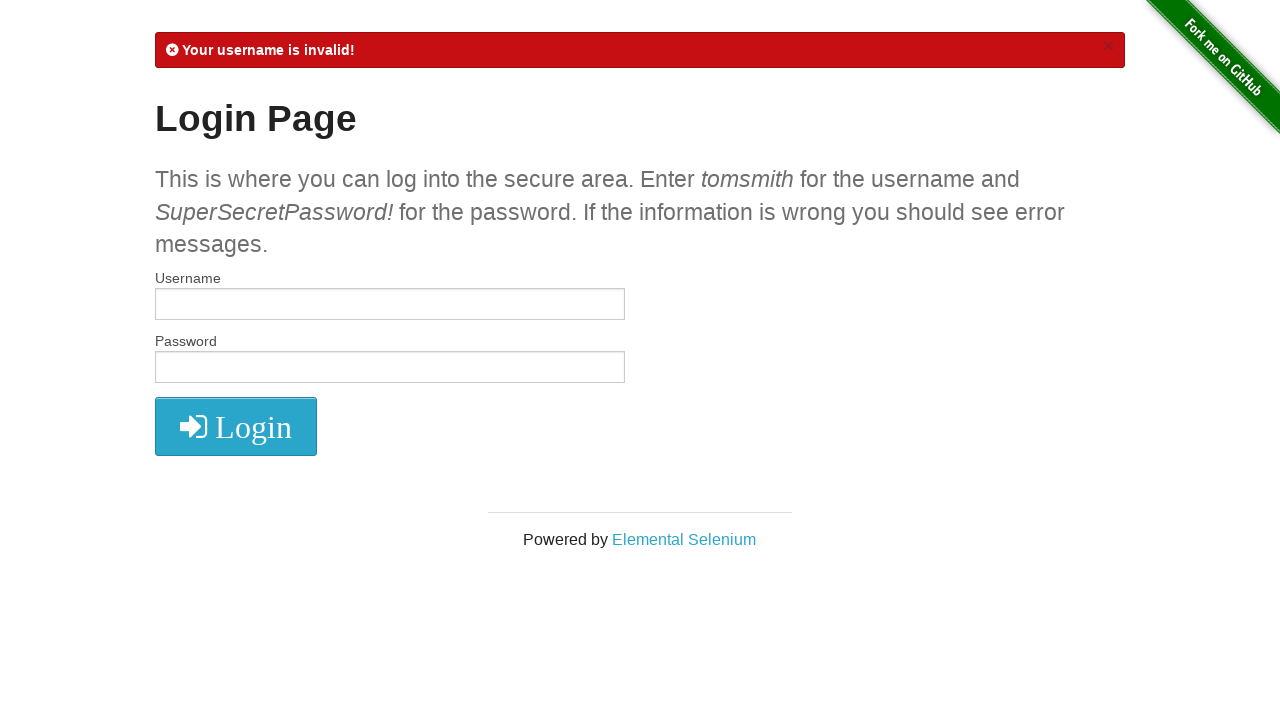